Tests loading functionality with explicit wait by clicking the green loading button, waiting for the finish element, and verifying all states.

Starting URL: https://kristinek.github.io/site/examples/loading_color

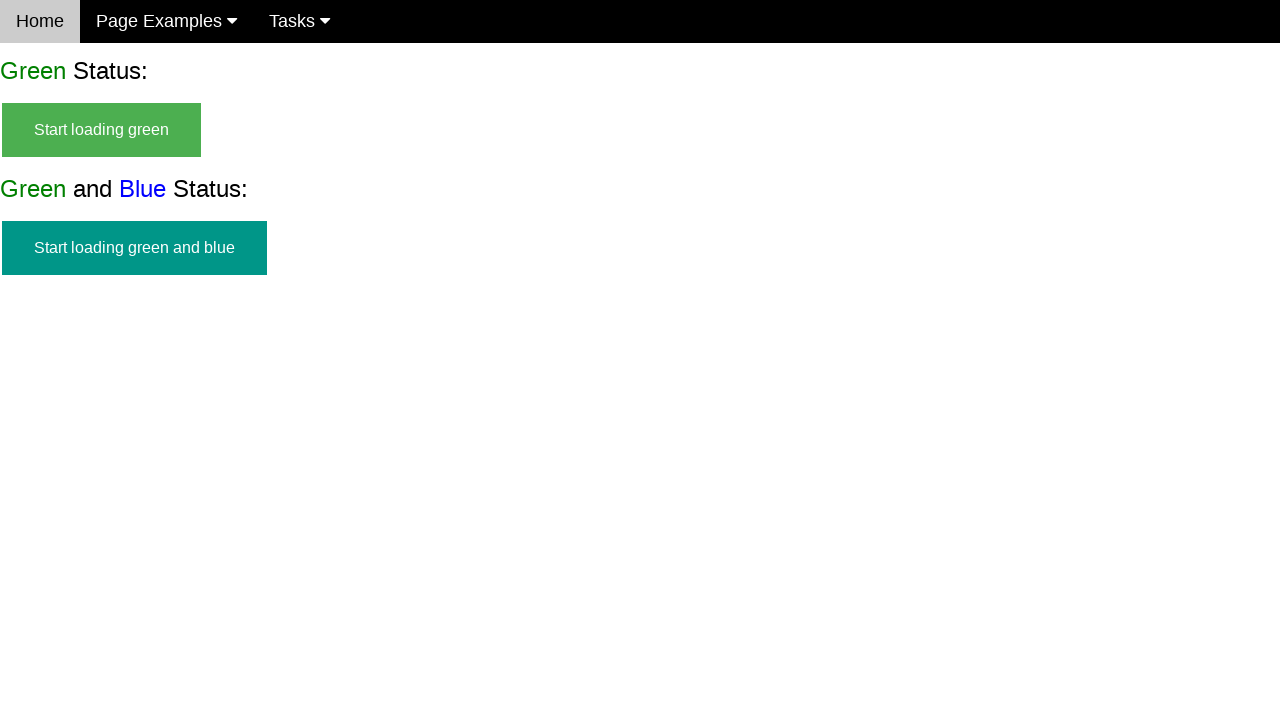

Clicked the green start loading button at (102, 130) on #start_green
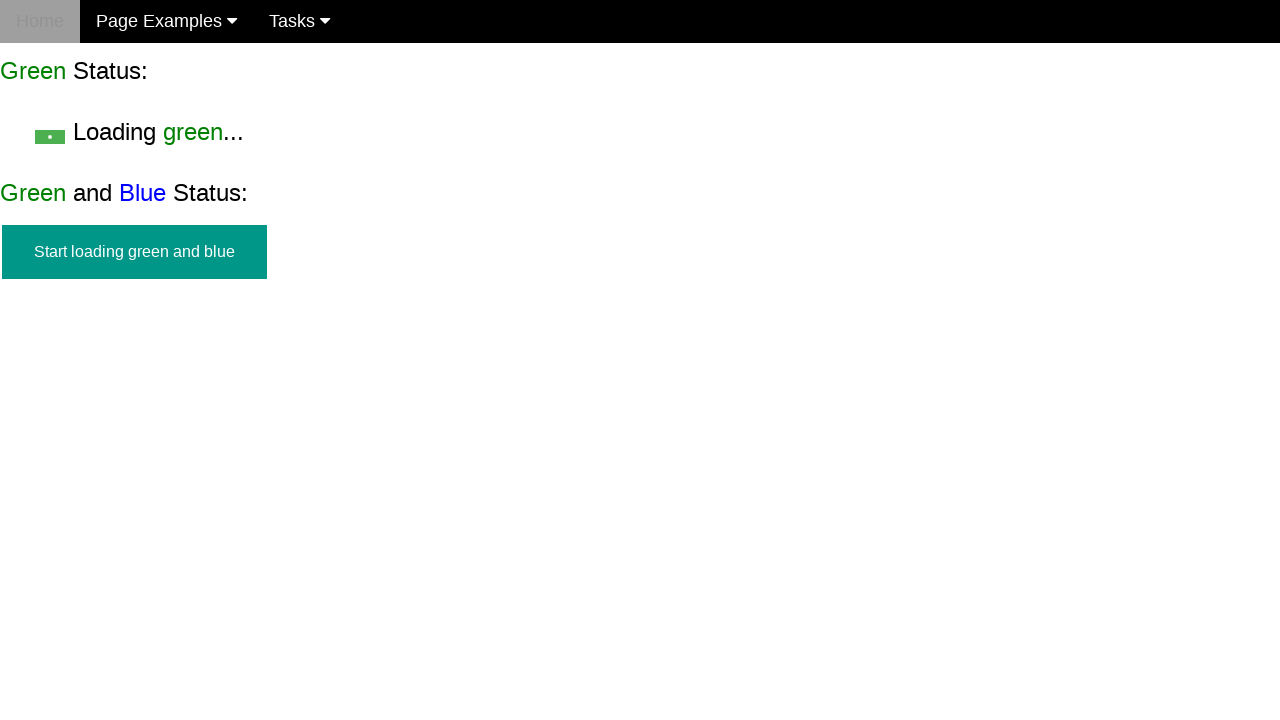

Verified start button is hidden
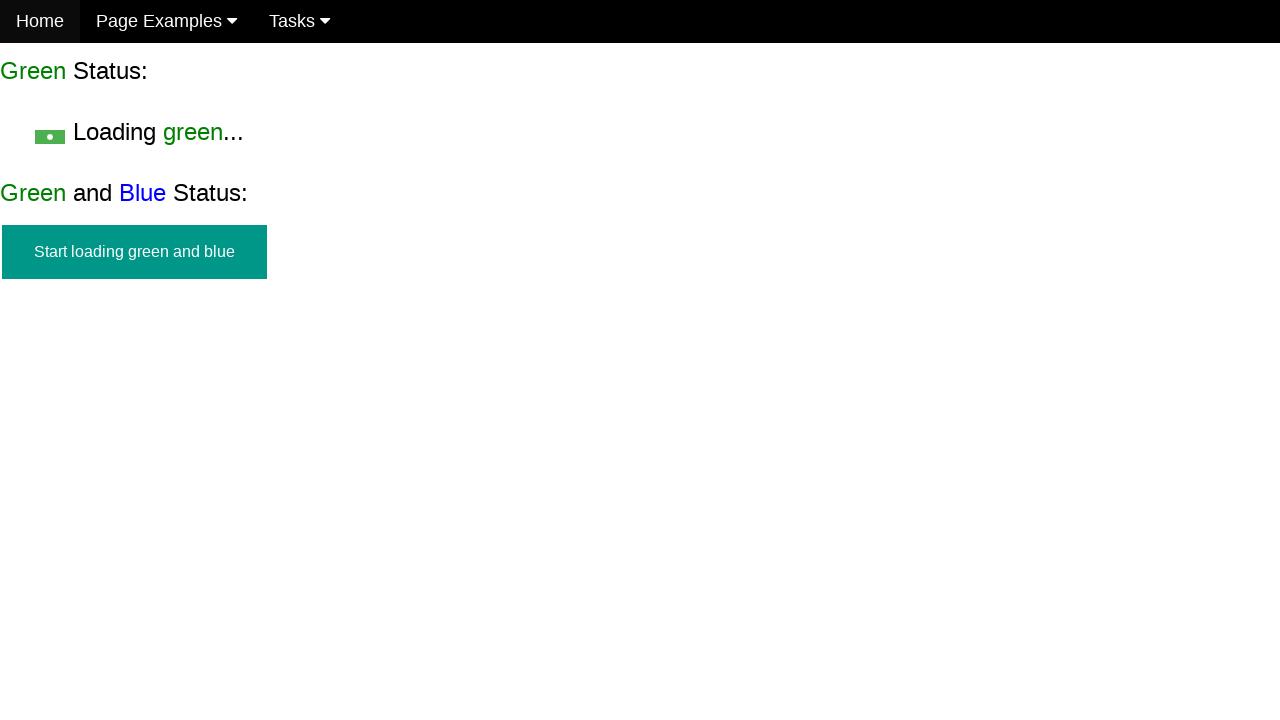

Verified loading text is visible
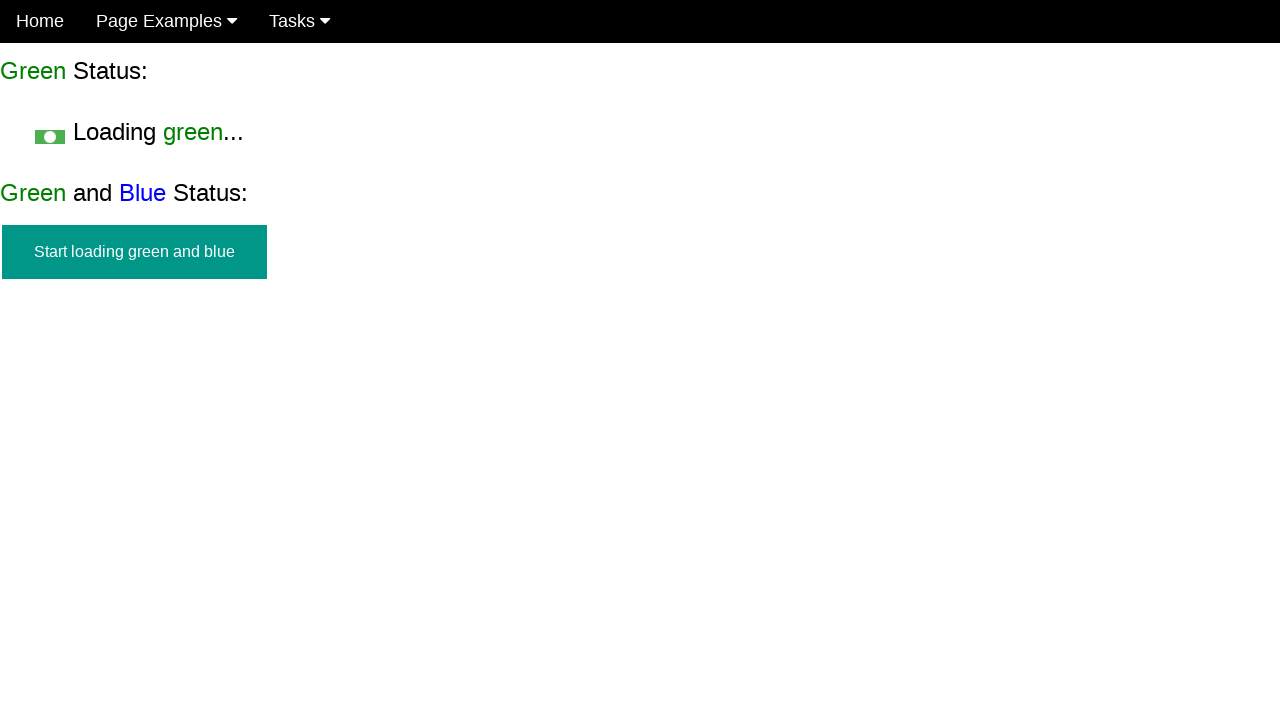

Waited for finish element to appear
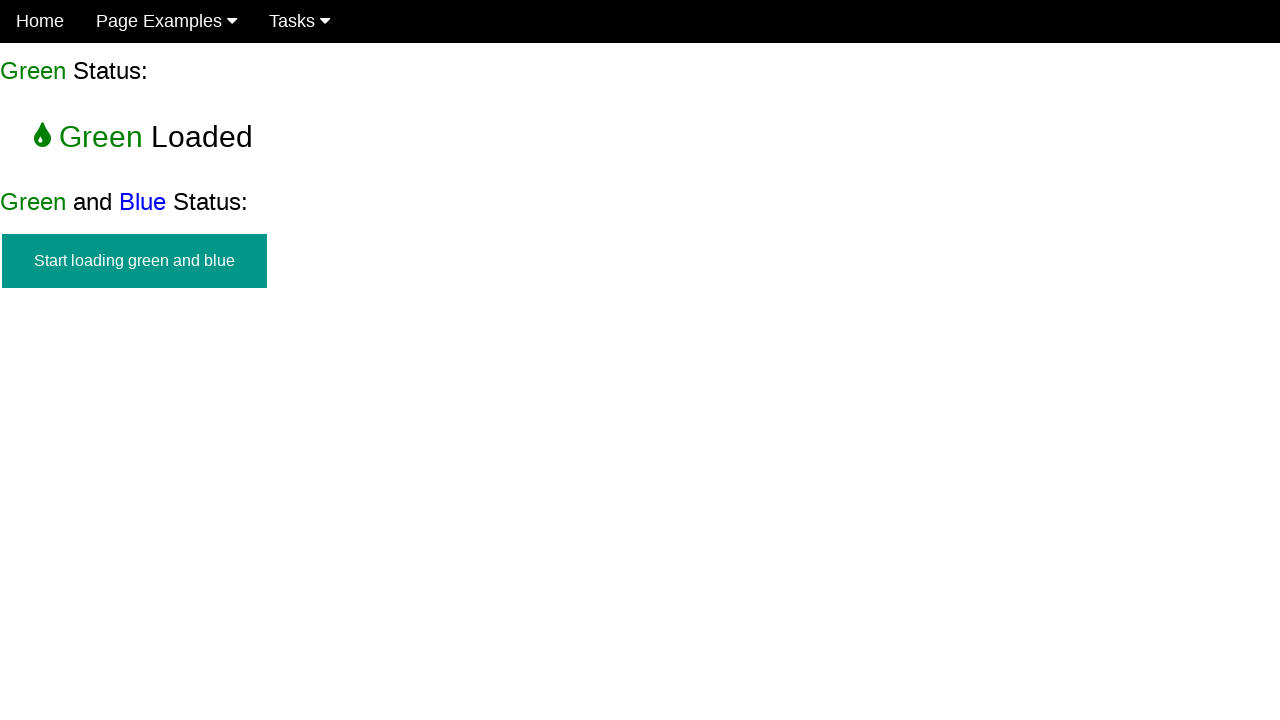

Verified start button remains hidden
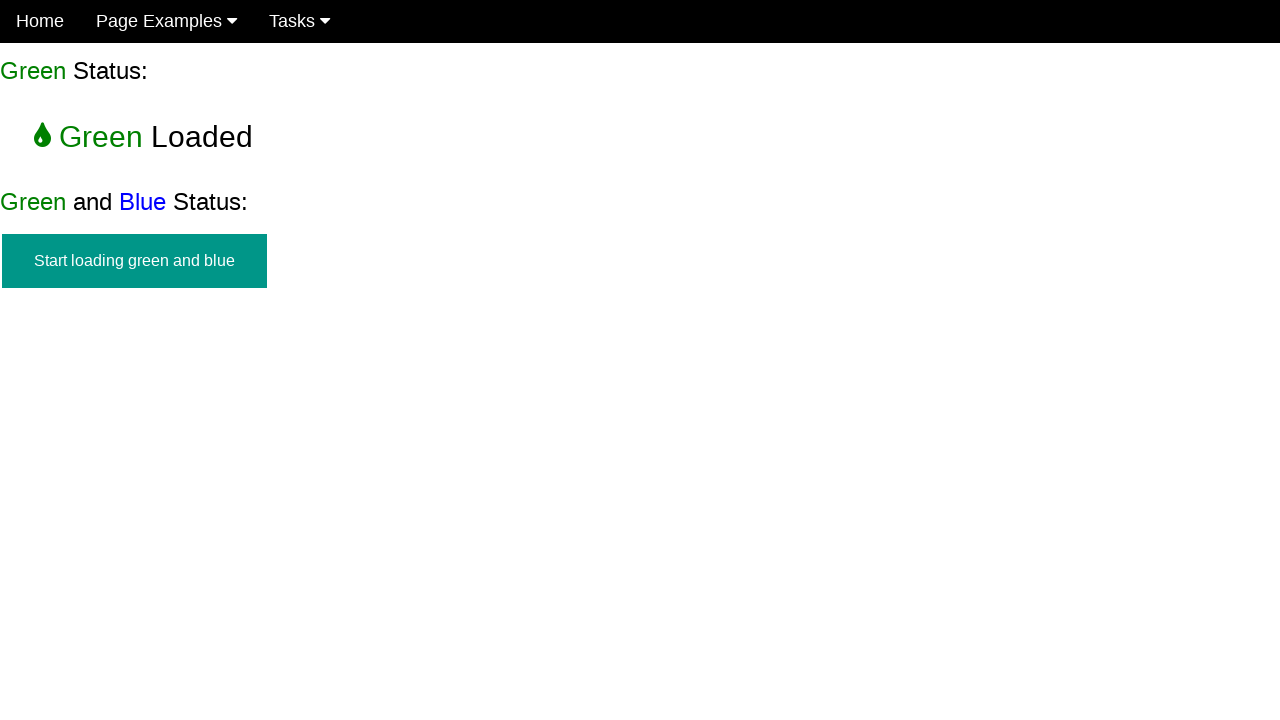

Verified loading text is no longer visible
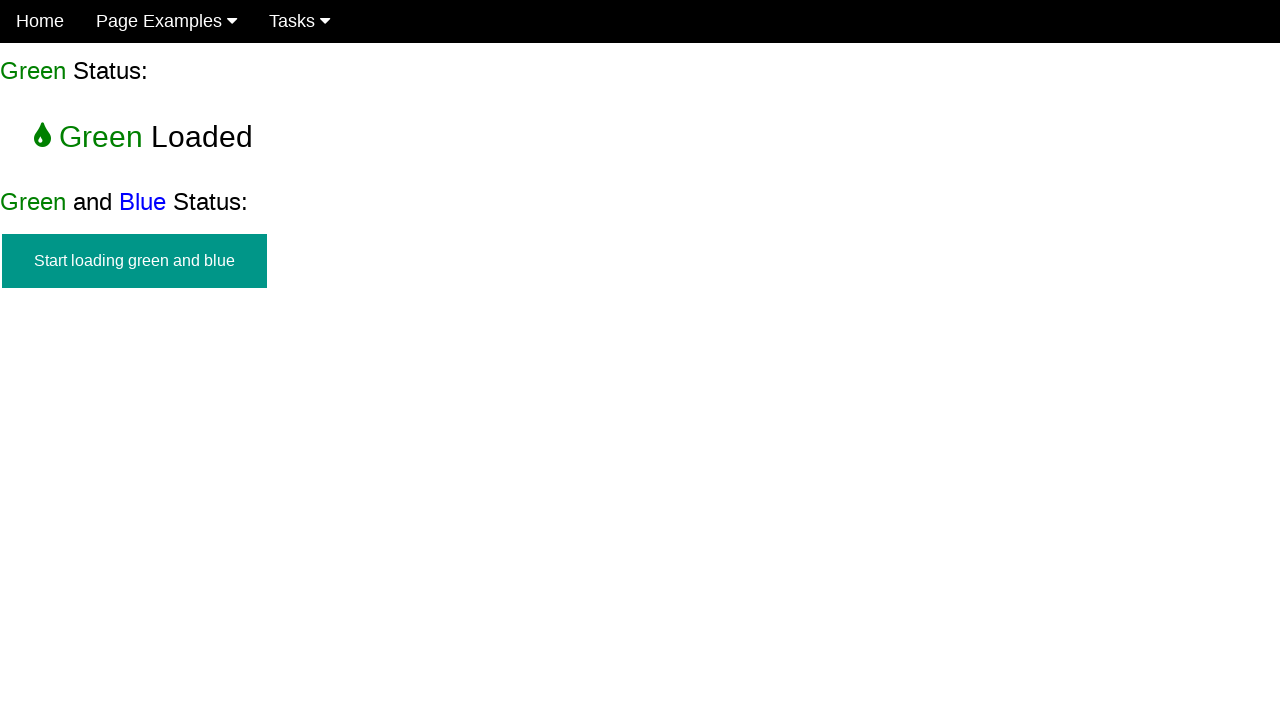

Verified finish element is visible
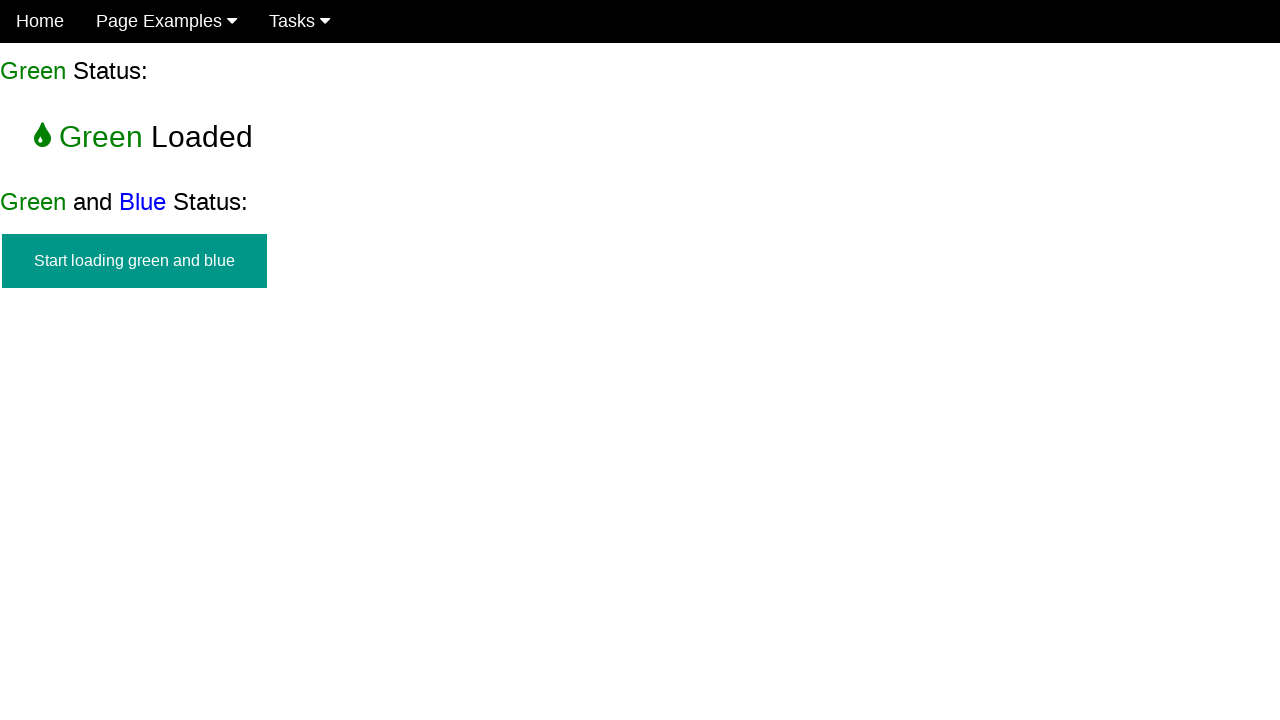

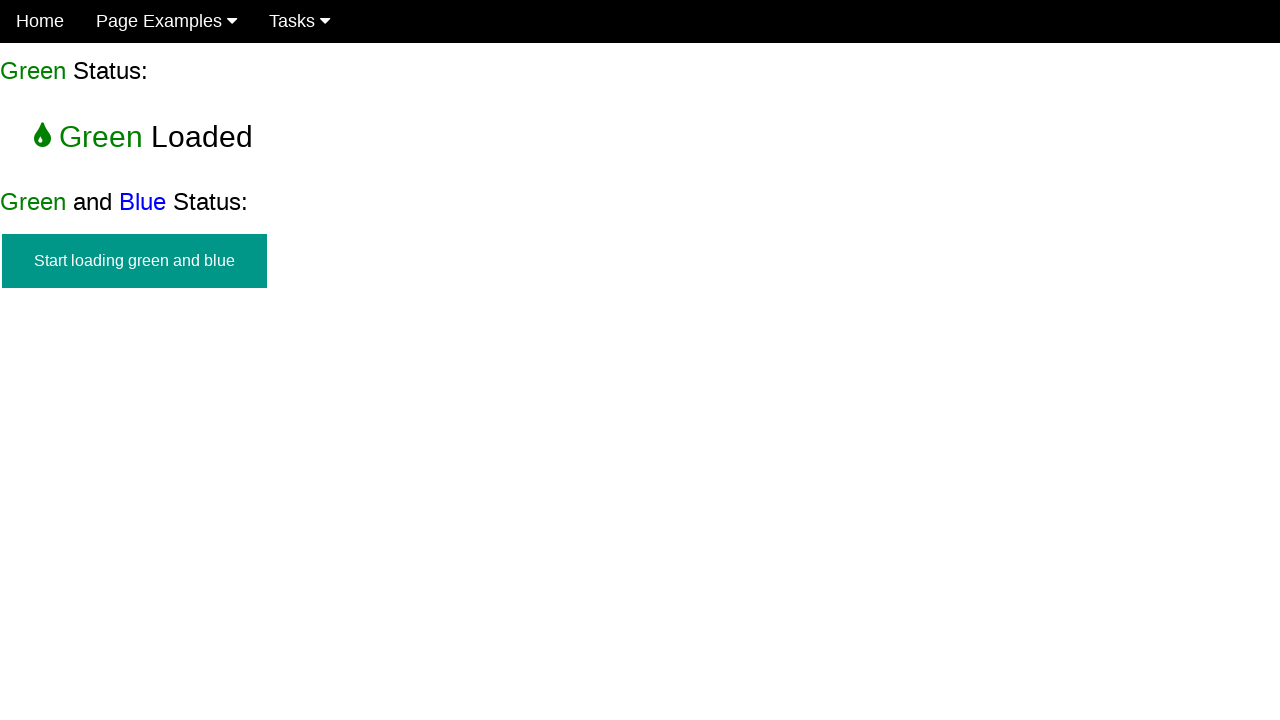